Tests navigation by clicking a dynamically calculated link (based on mathematical formula), then fills out a registration form with name, last name, city, and country fields.

Starting URL: http://suninjuly.github.io/find_link_text

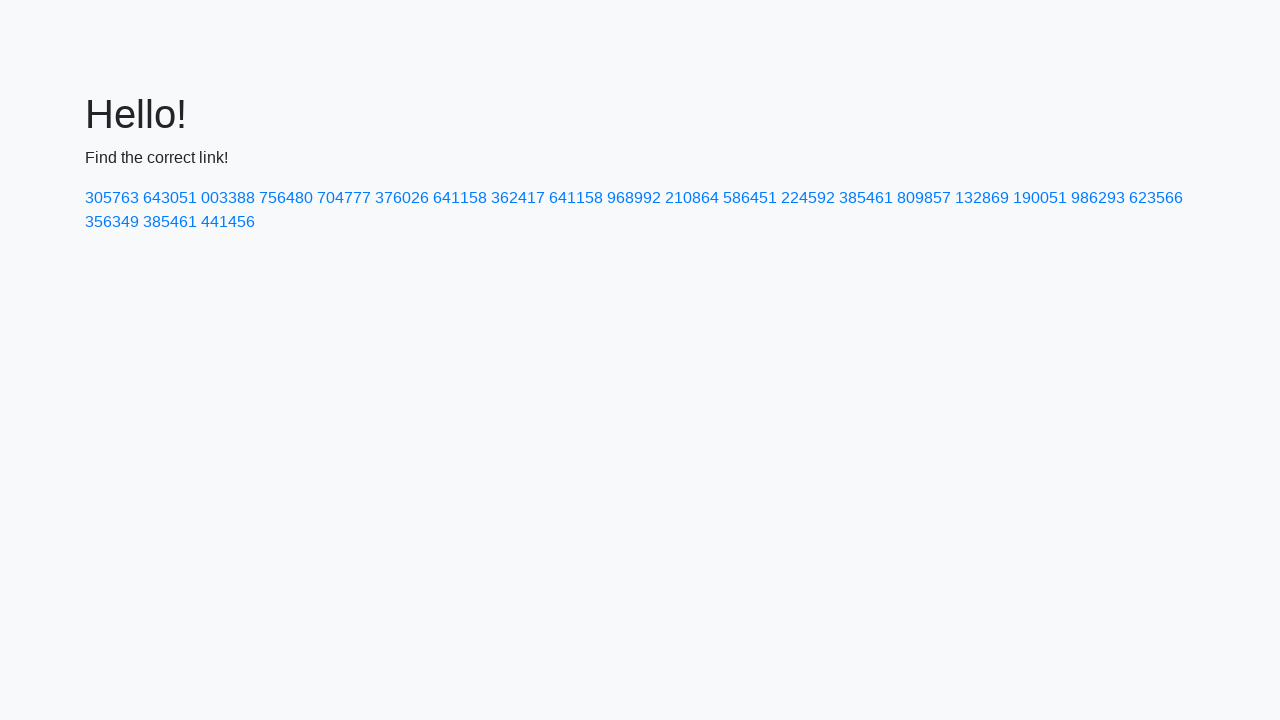

Clicked dynamically calculated link with text '224592' at (808, 198) on text=224592
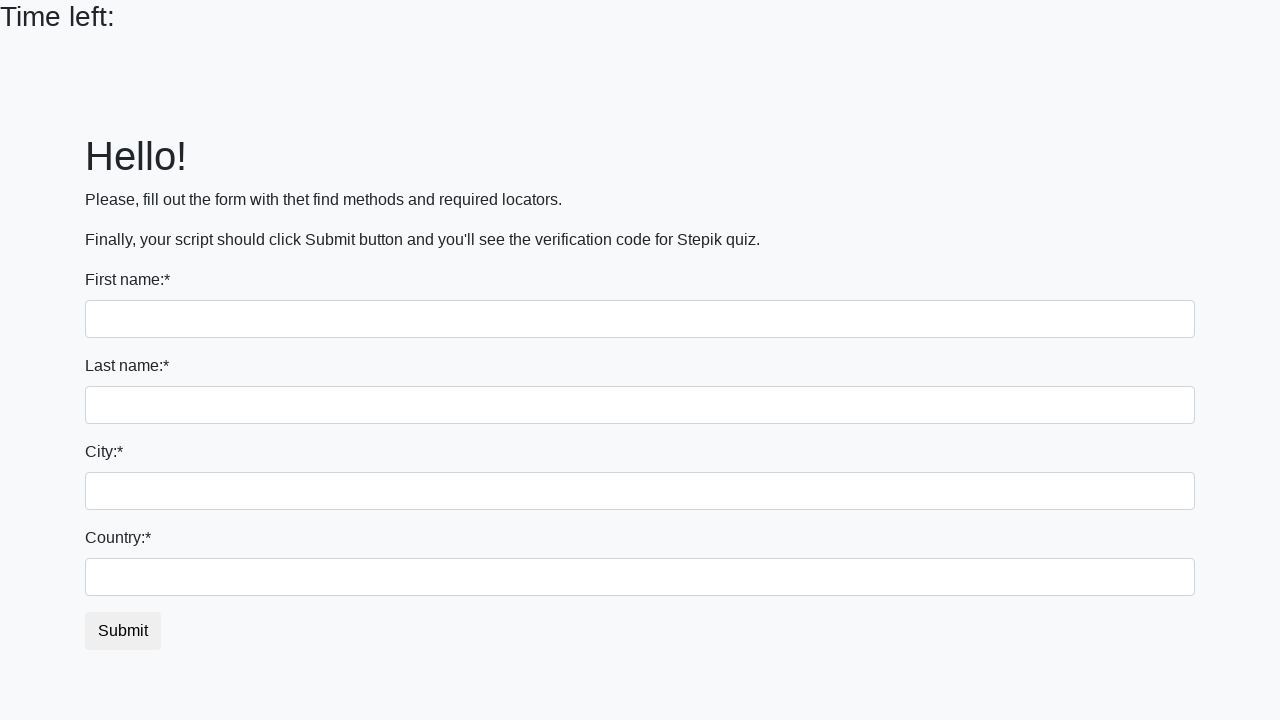

Form page loaded with input fields visible
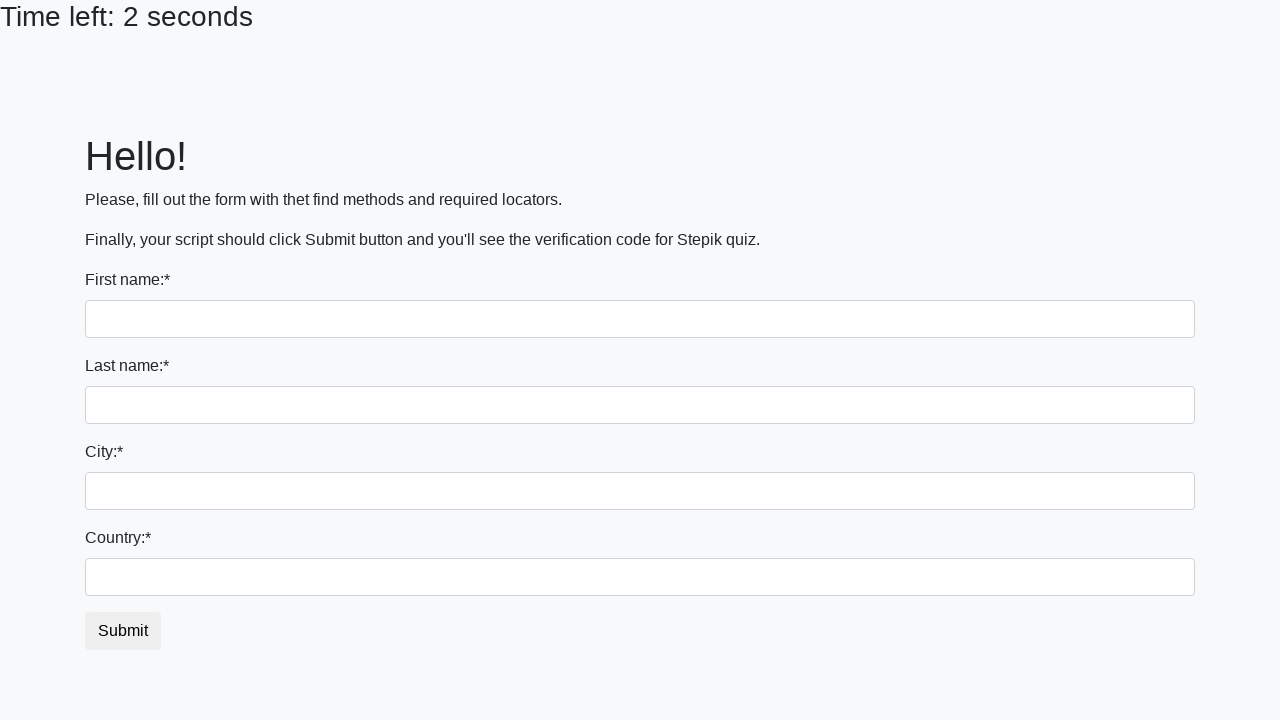

Filled first name field with 'Ivan' on div.form-group:nth-child(1) input
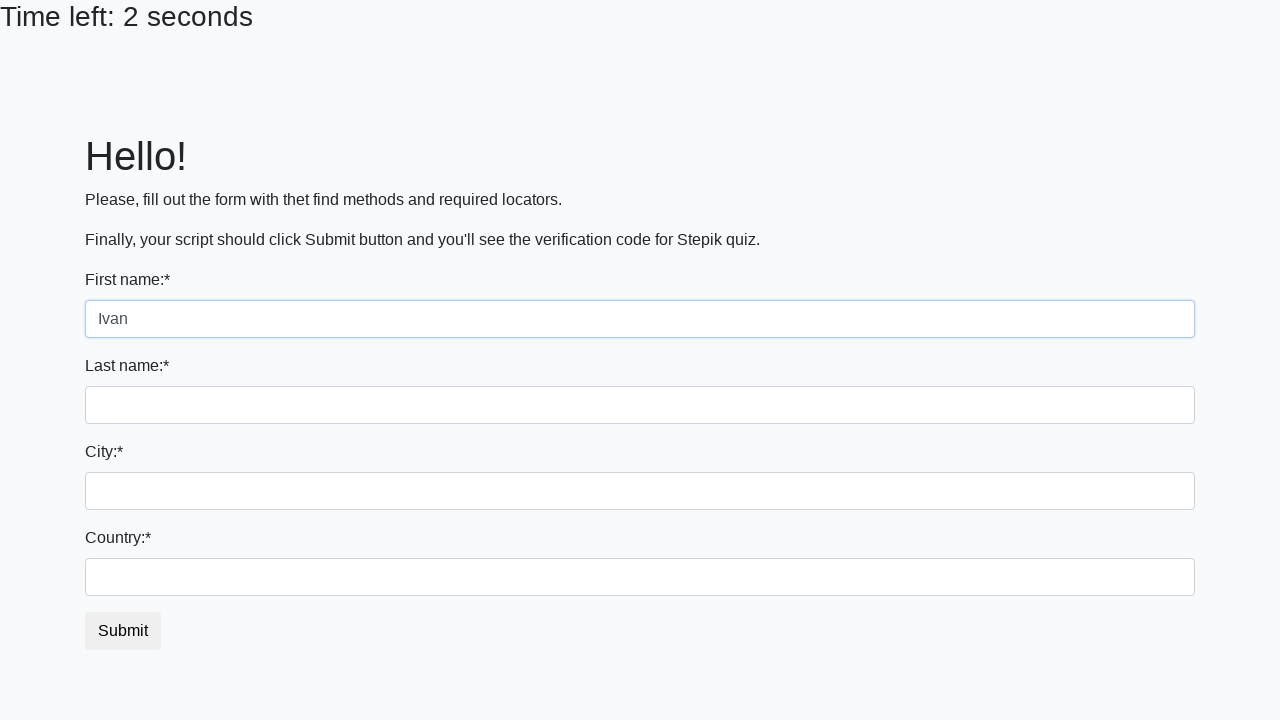

Filled last name field with 'Petrov' on input[name='last_name']
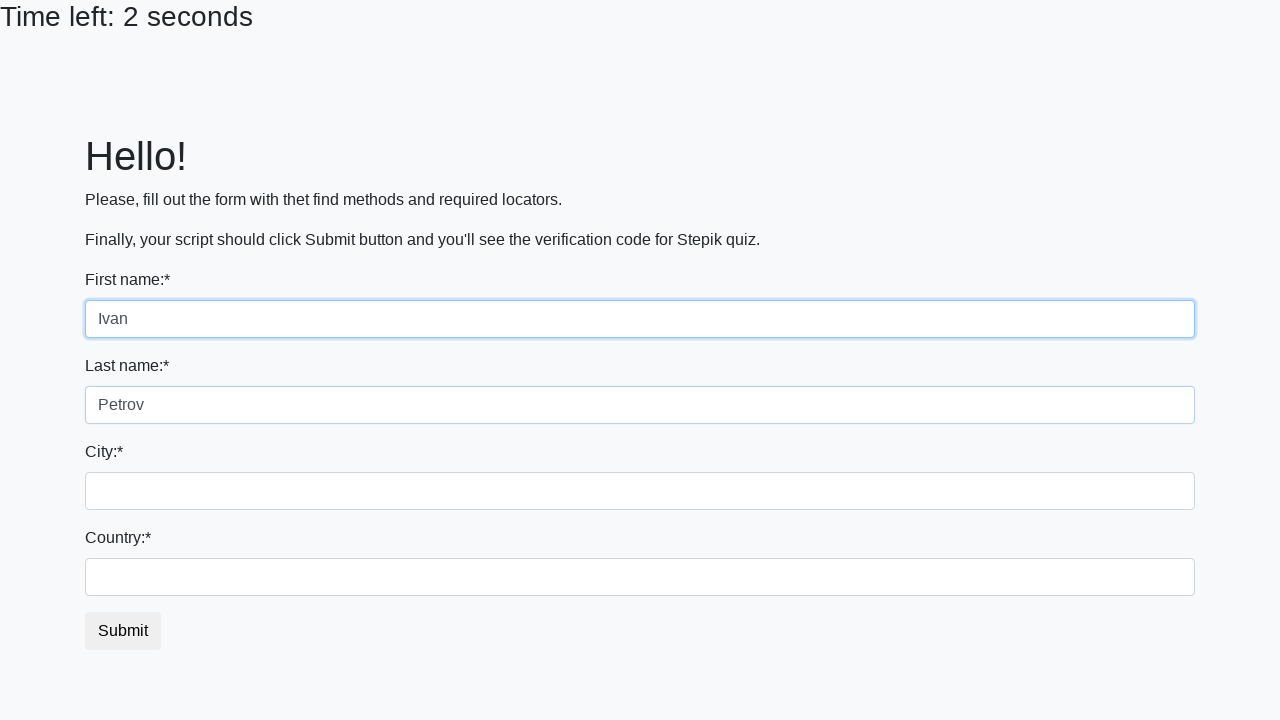

Filled city field with 'Smolensk' on div.form-group:nth-child(3) .form-control
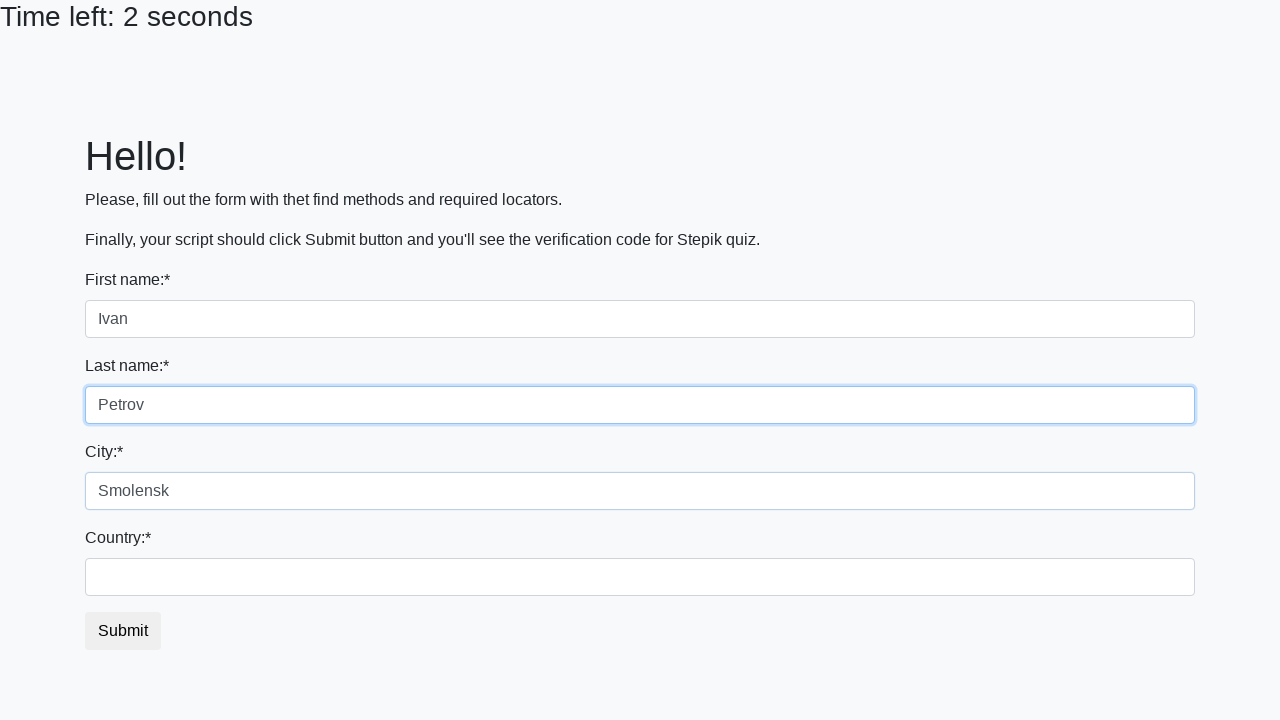

Filled country field with 'Russia' on #country
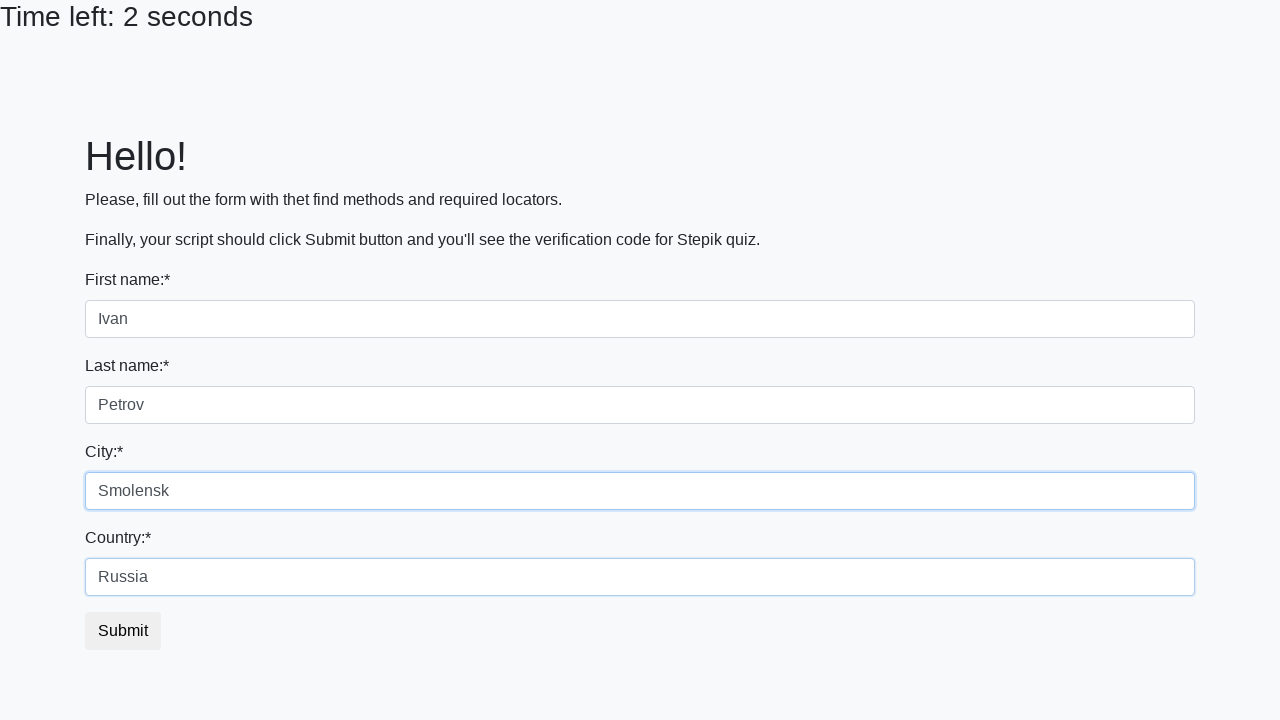

Clicked submit button to complete registration form at (123, 631) on button.btn
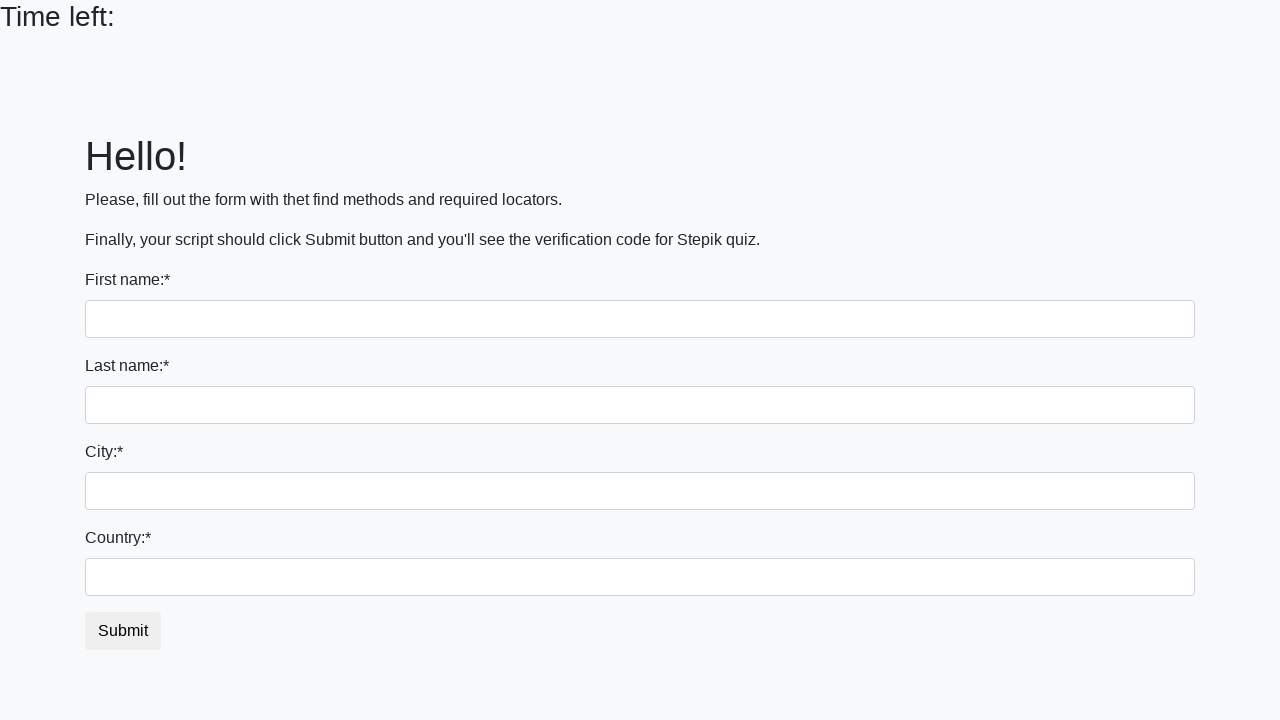

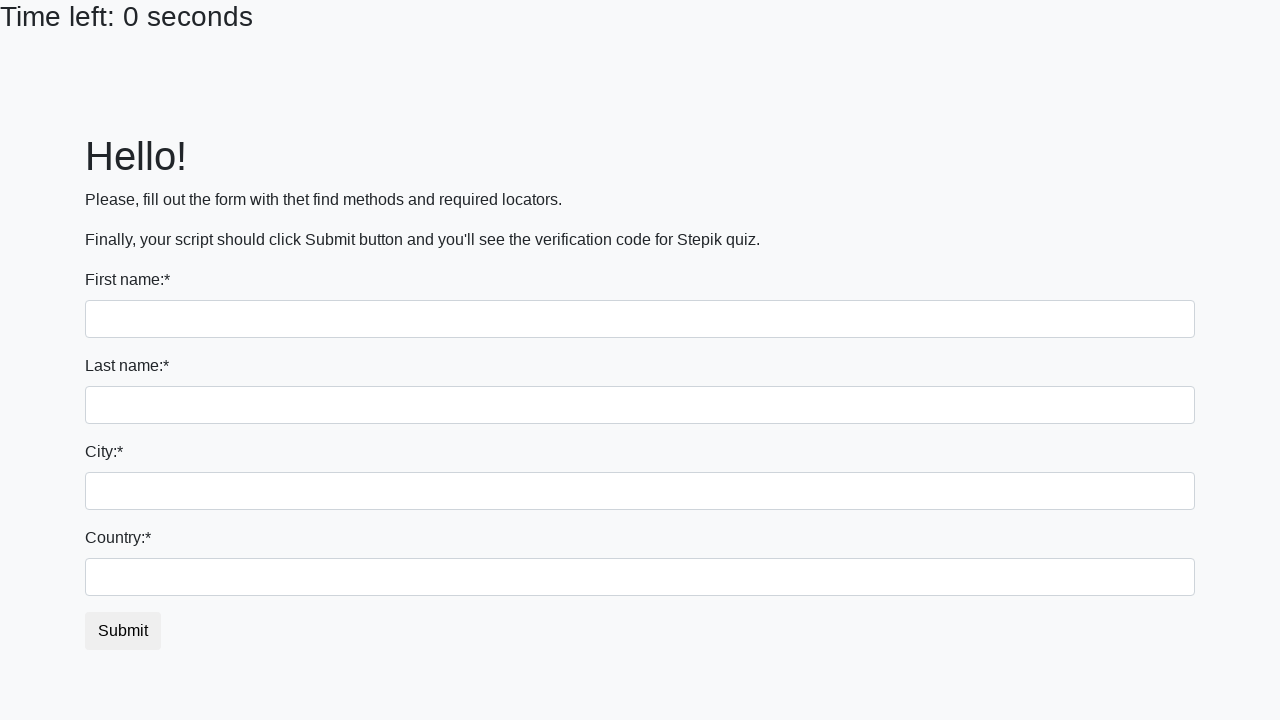